Fills out a registration form by entering email, clicking to proceed to the form, entering first name, and submitting

Starting URL: https://demo.automationtesting.in/

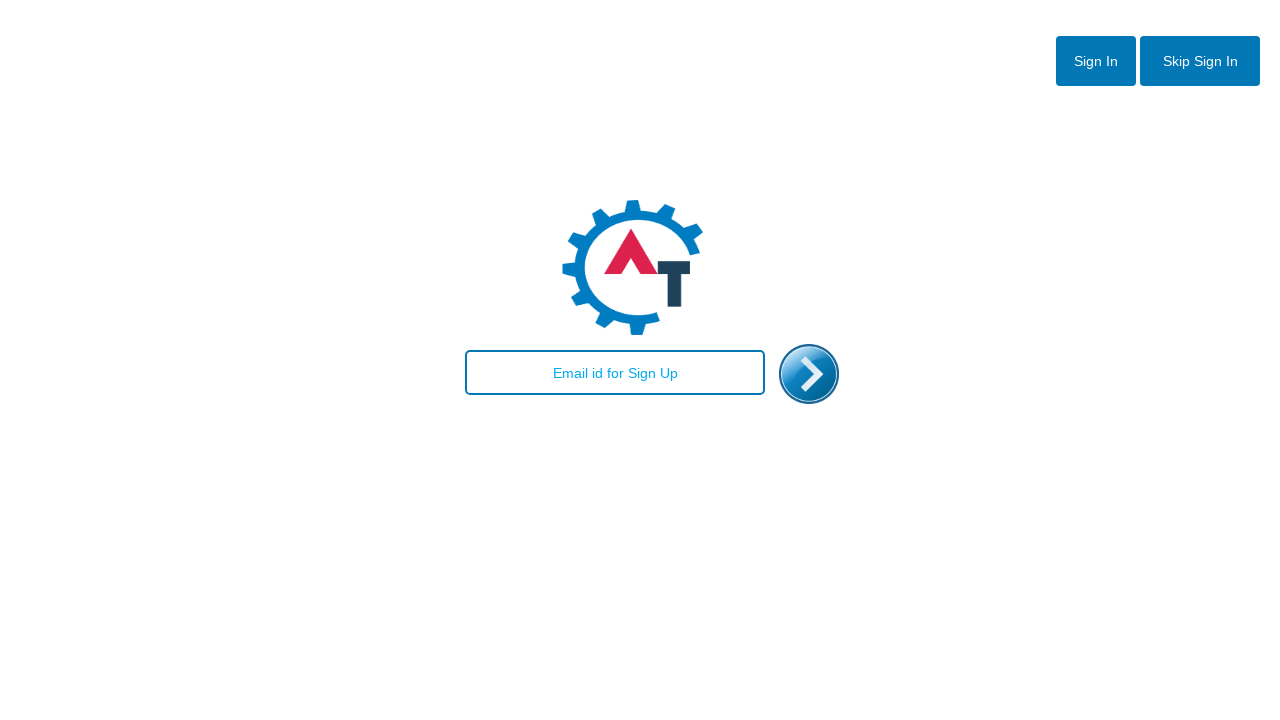

Filled email field with 'testuser@example.com' on #email
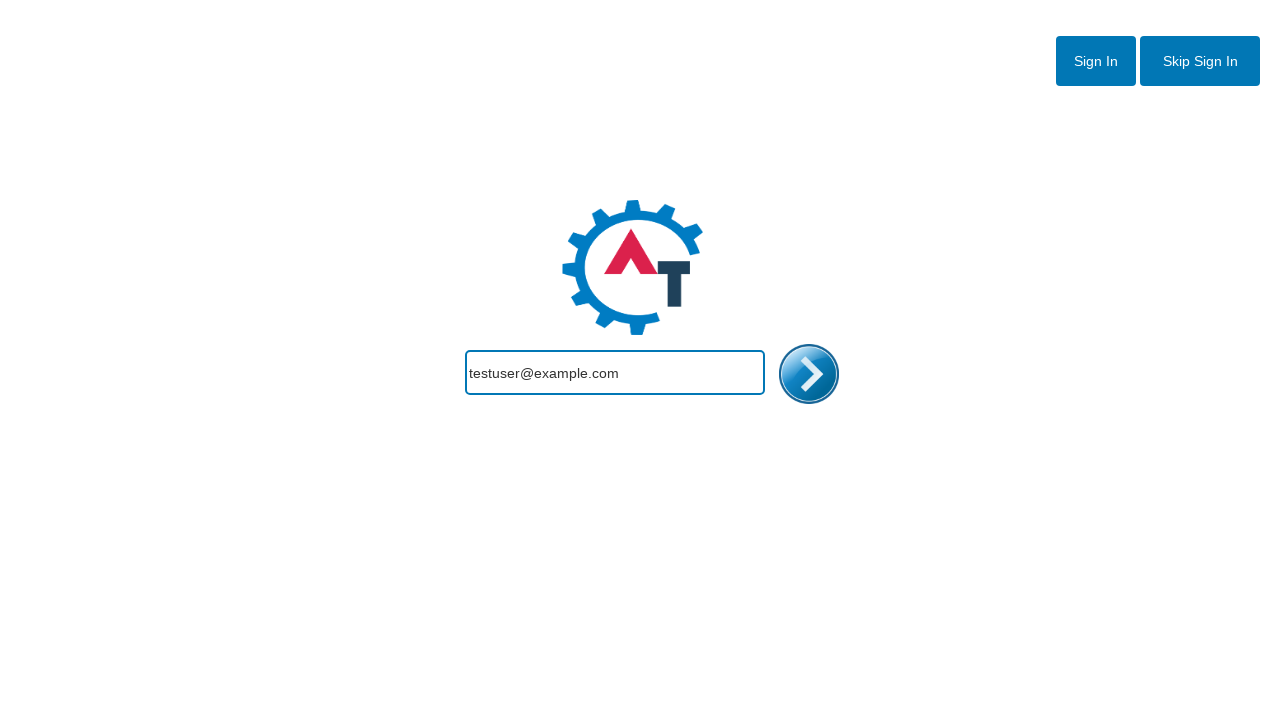

Clicked enter image to proceed to registration form at (809, 374) on #enterimg
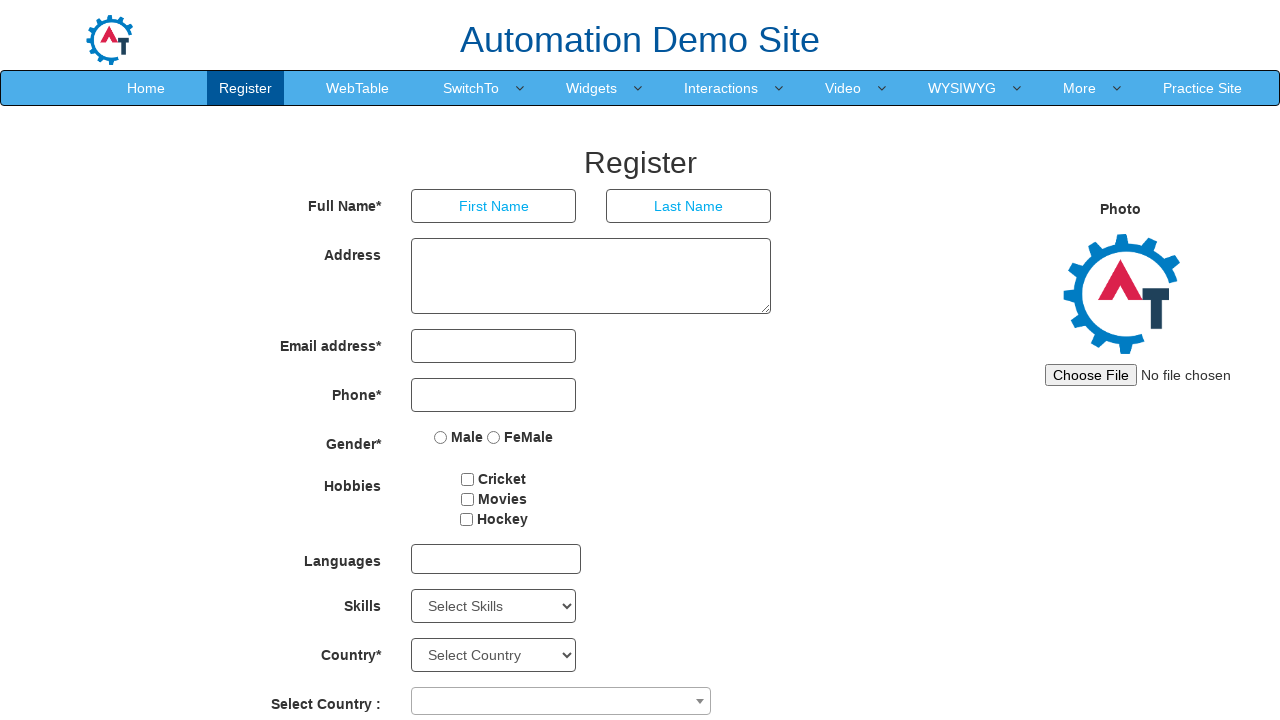

Filled first name field with 'John' on input[placeholder='First Name']
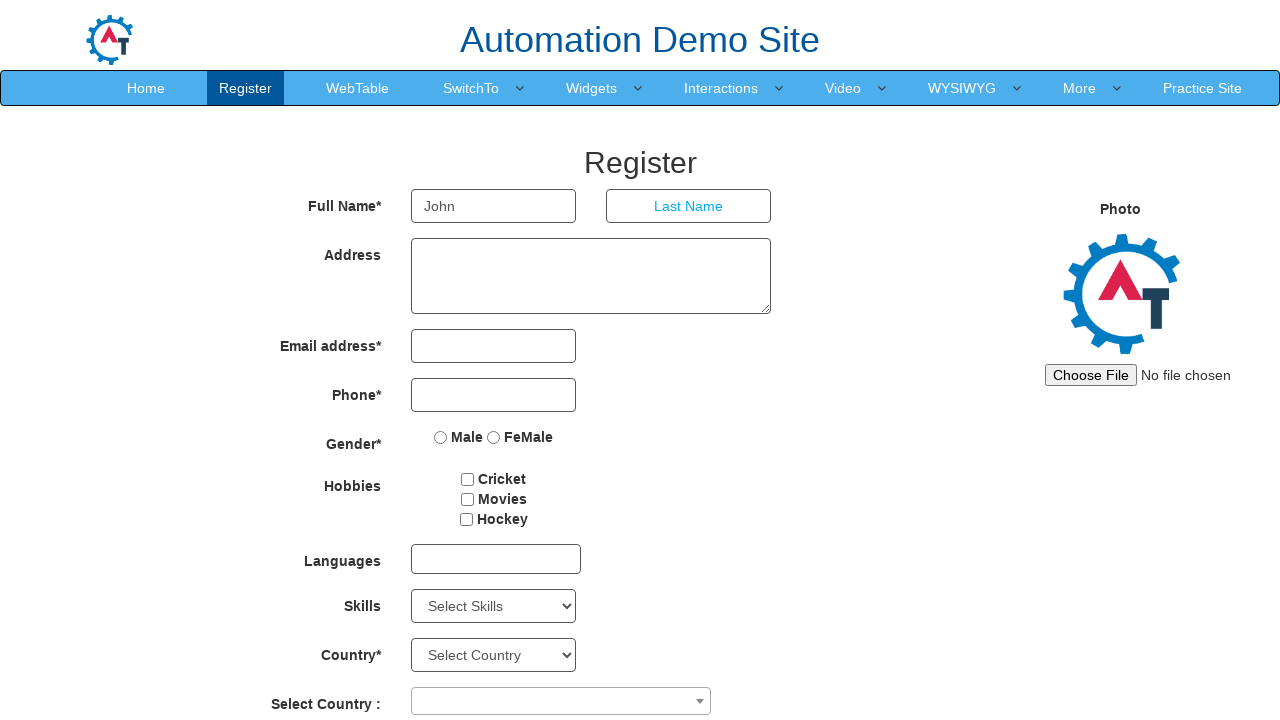

Clicked submit button to complete registration at (649, 623) on #Button1
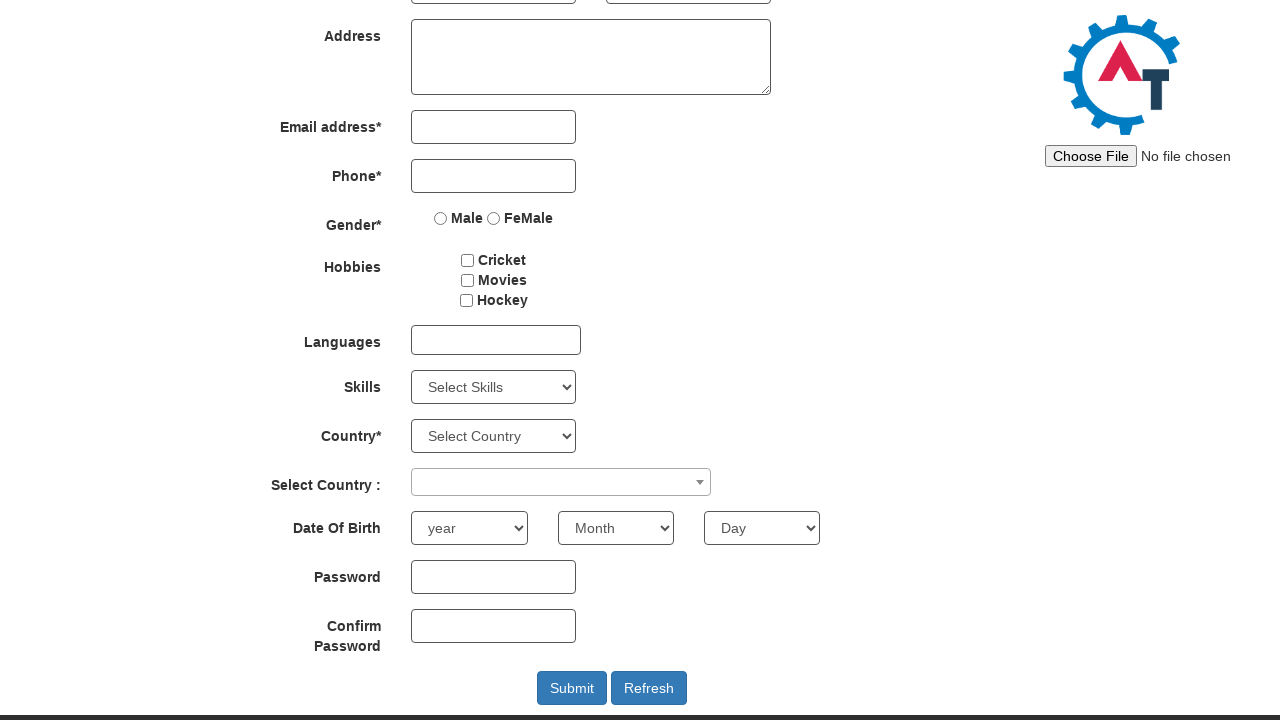

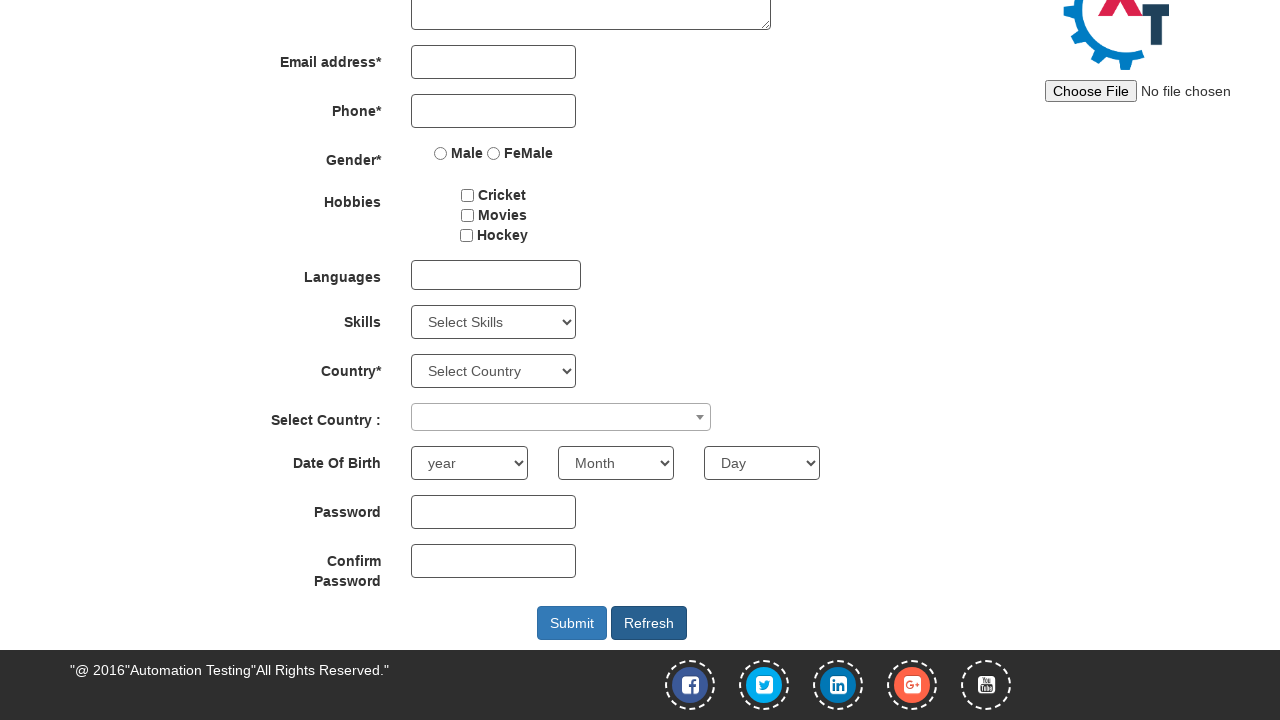